Navigates to the-internet homepage and clicks on the last link on the page to test basic navigation functionality

Starting URL: http://the-internet.herokuapp.com

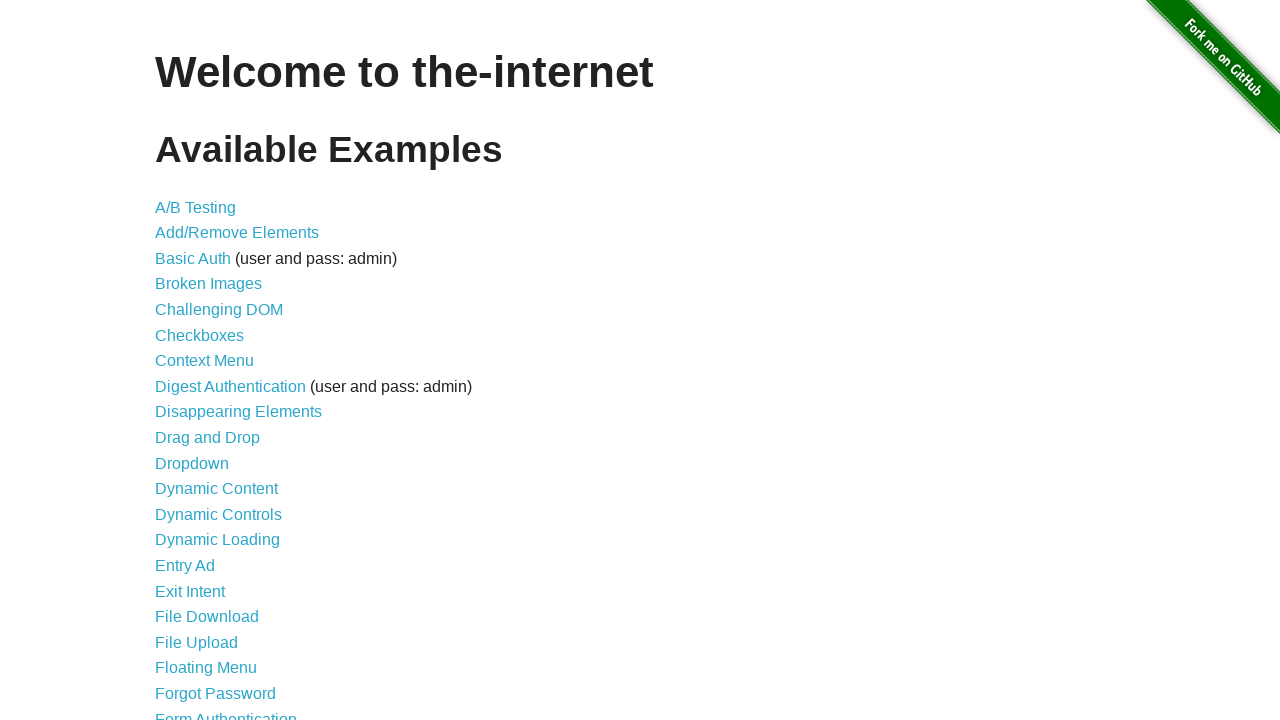

Located all anchor links on the-internet homepage
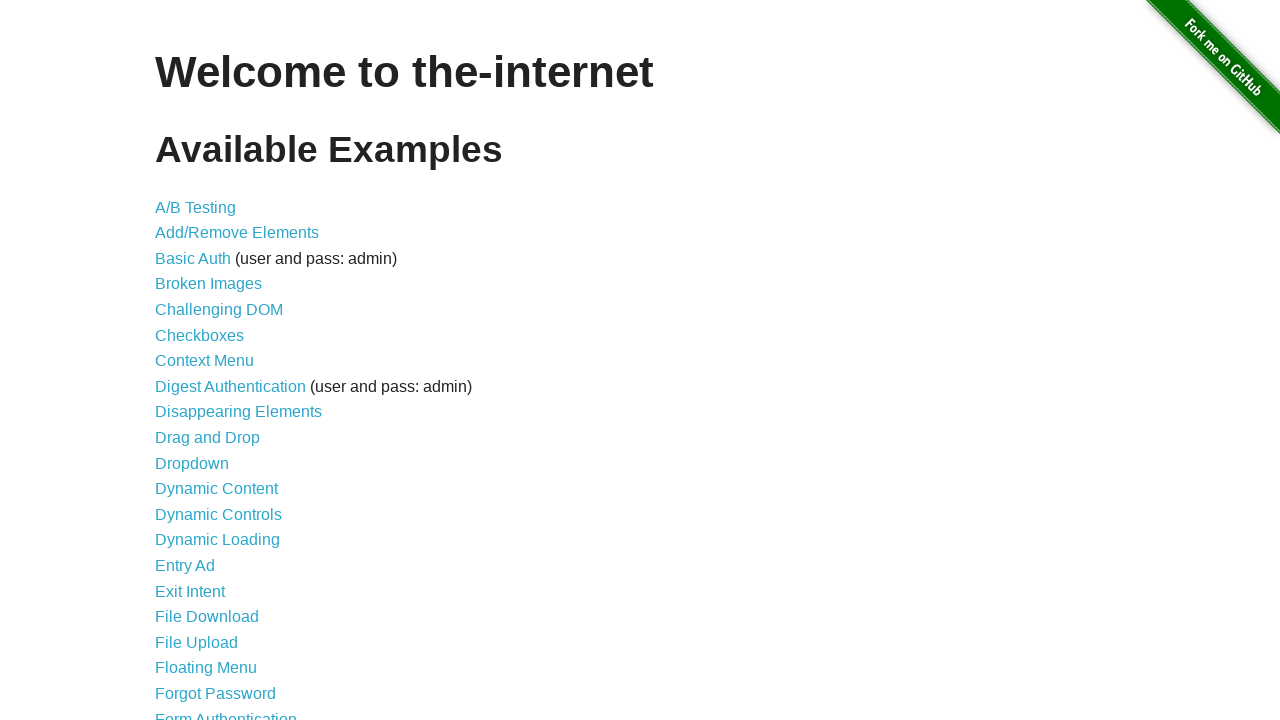

Clicked the last link on the page at (684, 711) on a >> nth=-1
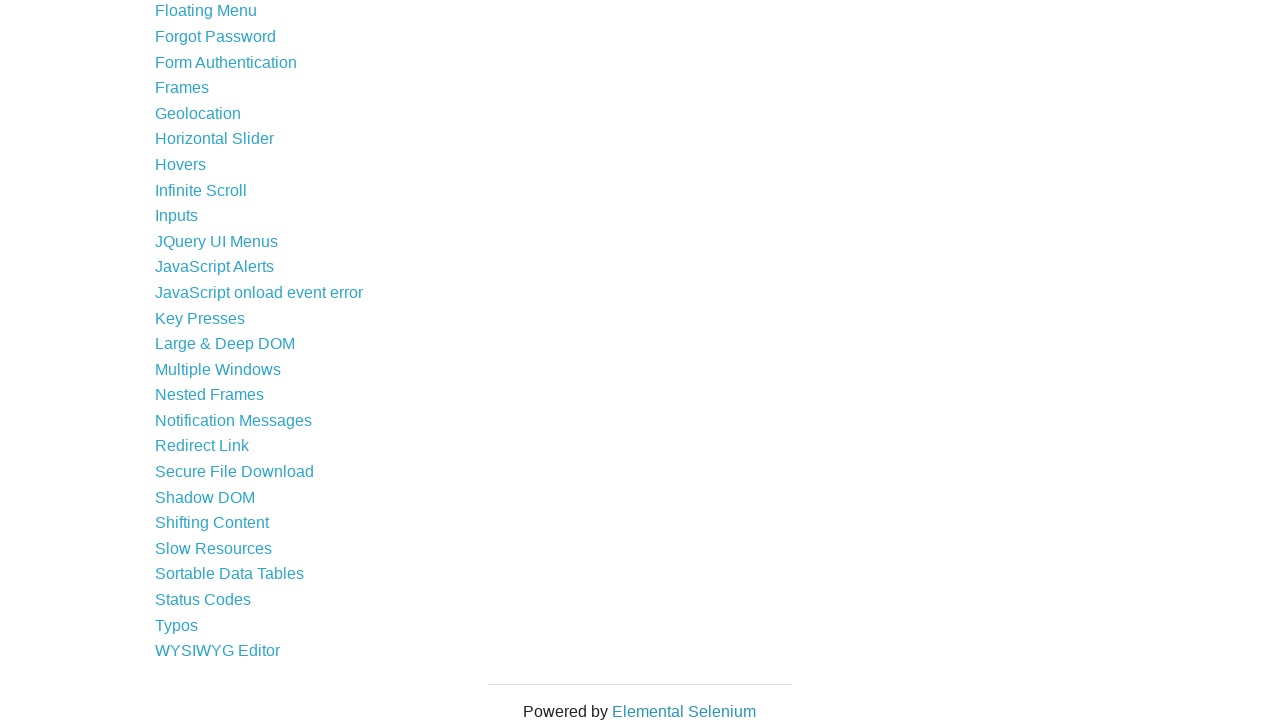

Navigation completed and page loaded
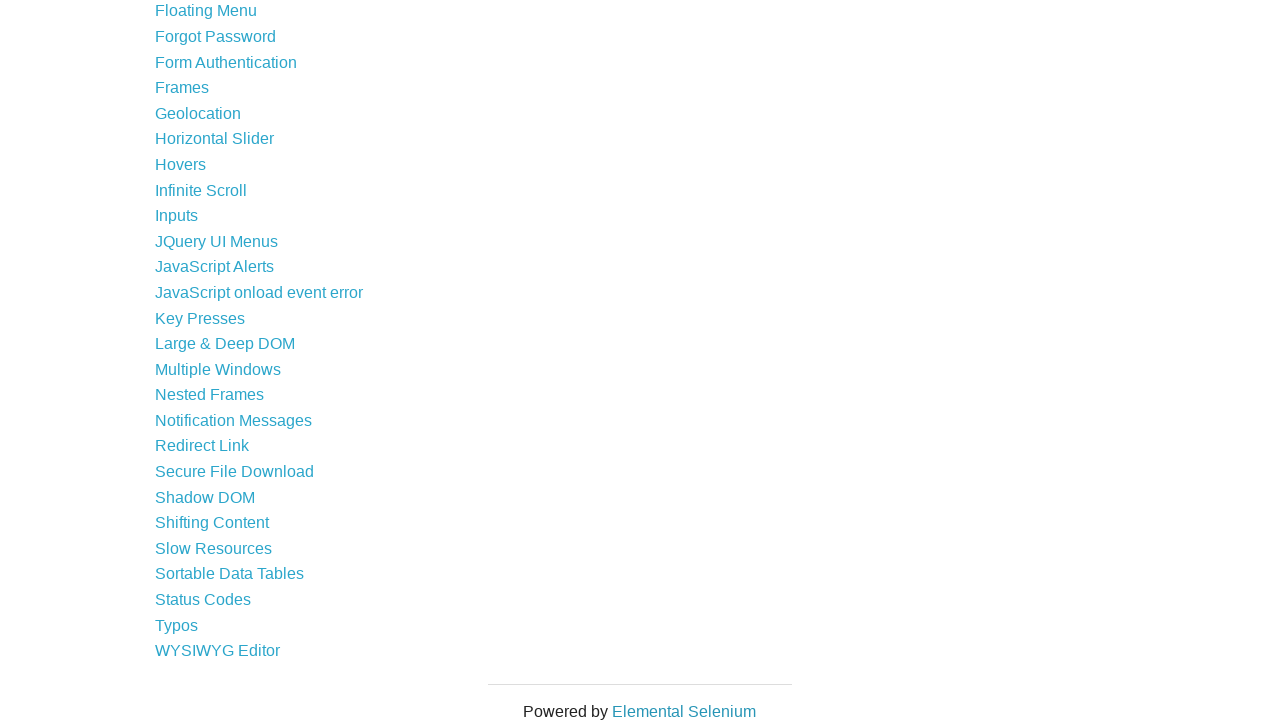

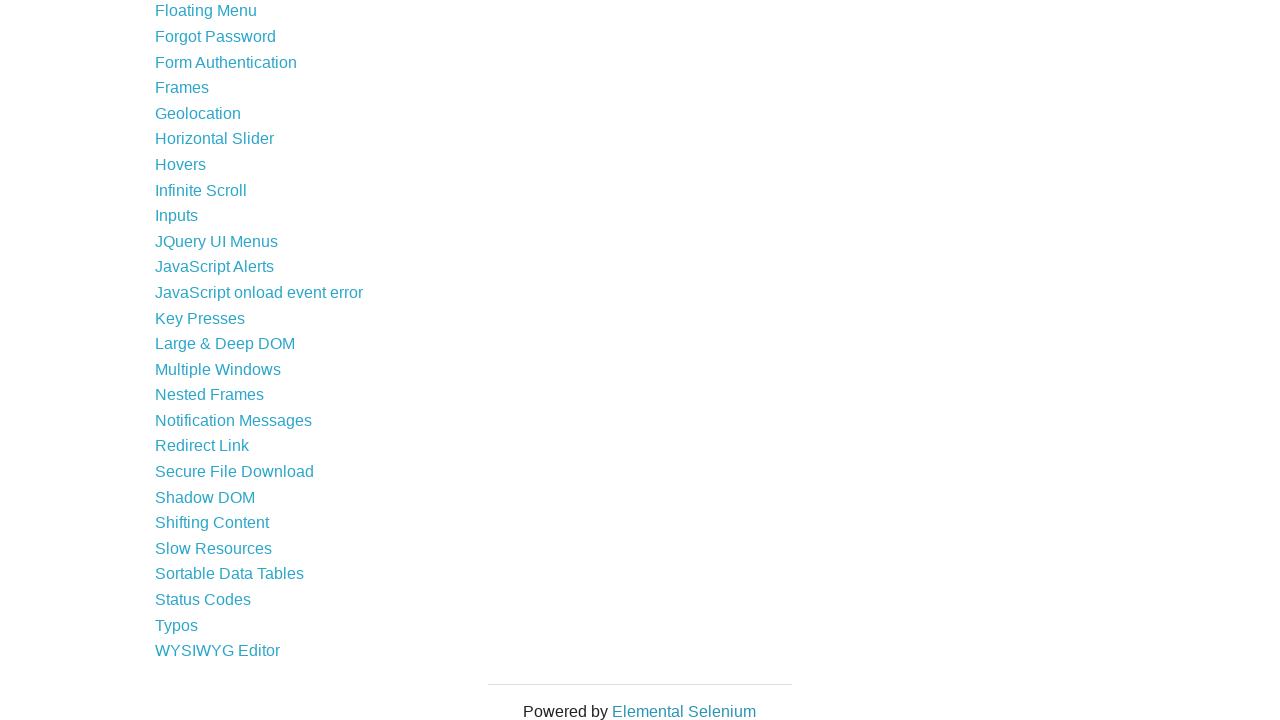